Tests opening a new tab from W3Schools HTML page and verifying the URL contains "default"

Starting URL: https://www.w3schools.com/html/

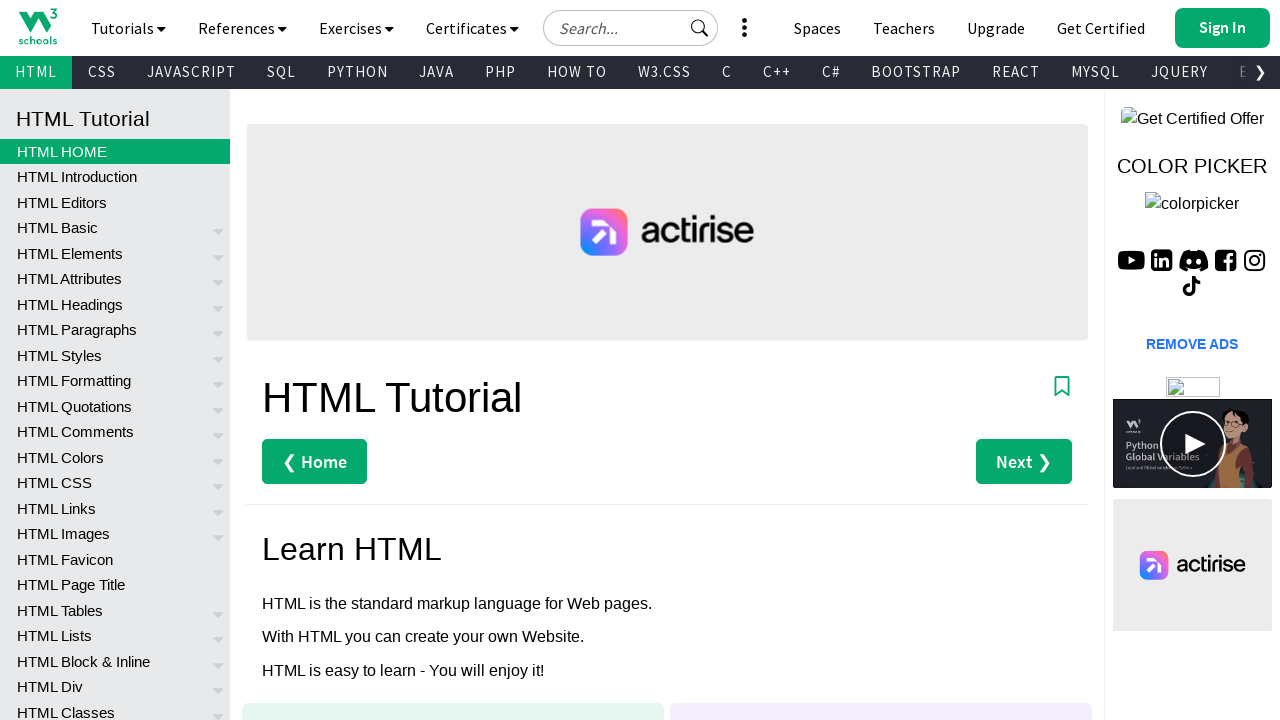

Clicked 'Try it Yourself »' link to open new tab at (334, 361) on text=Try it Yourself »
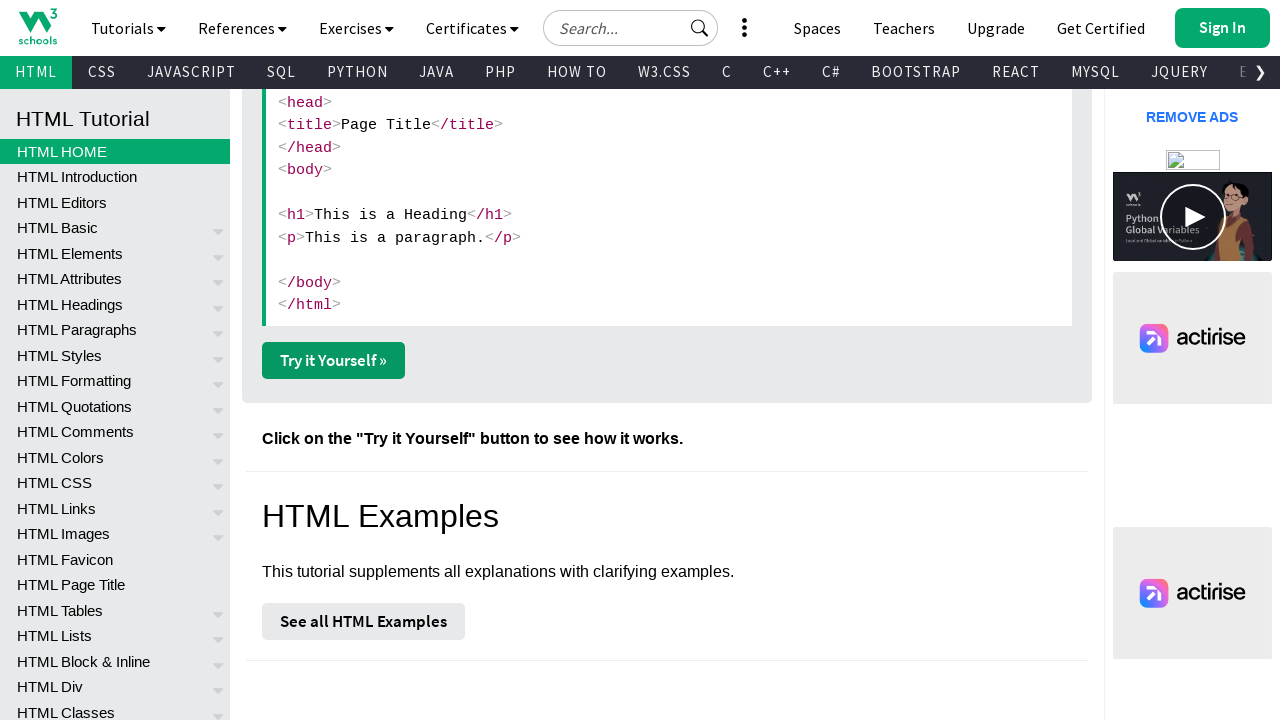

New tab opened and captured
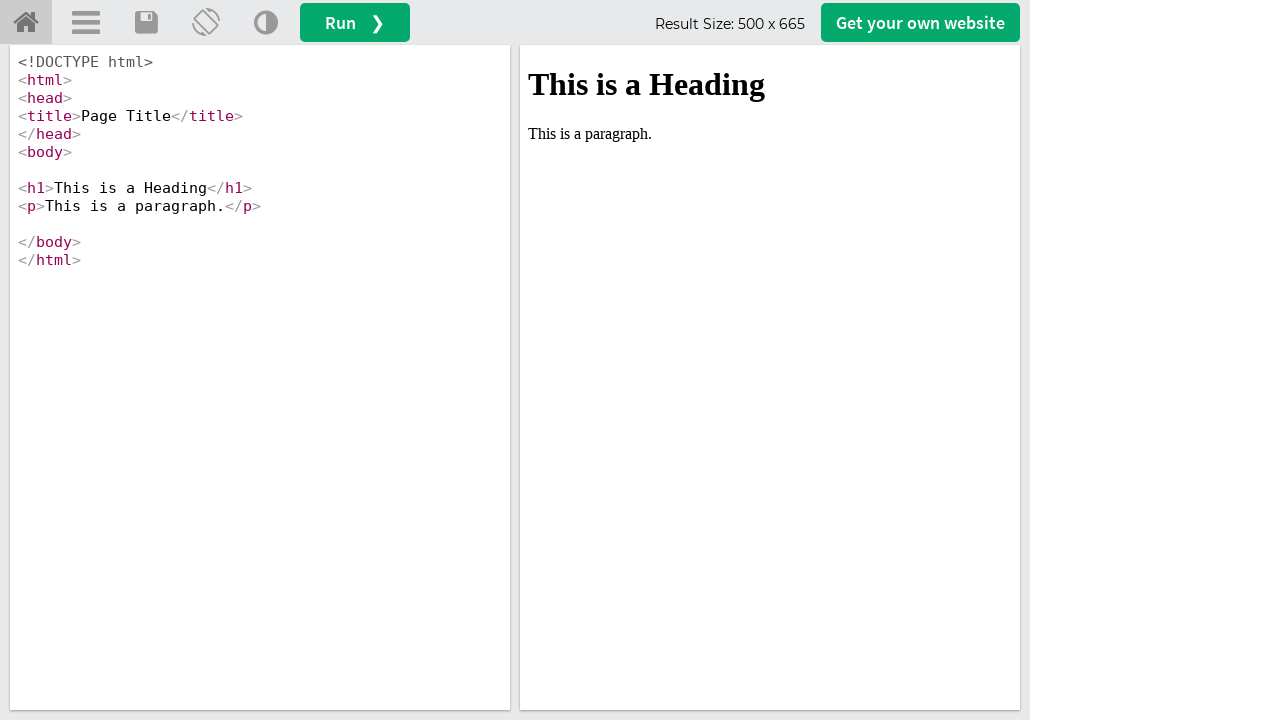

New page finished loading
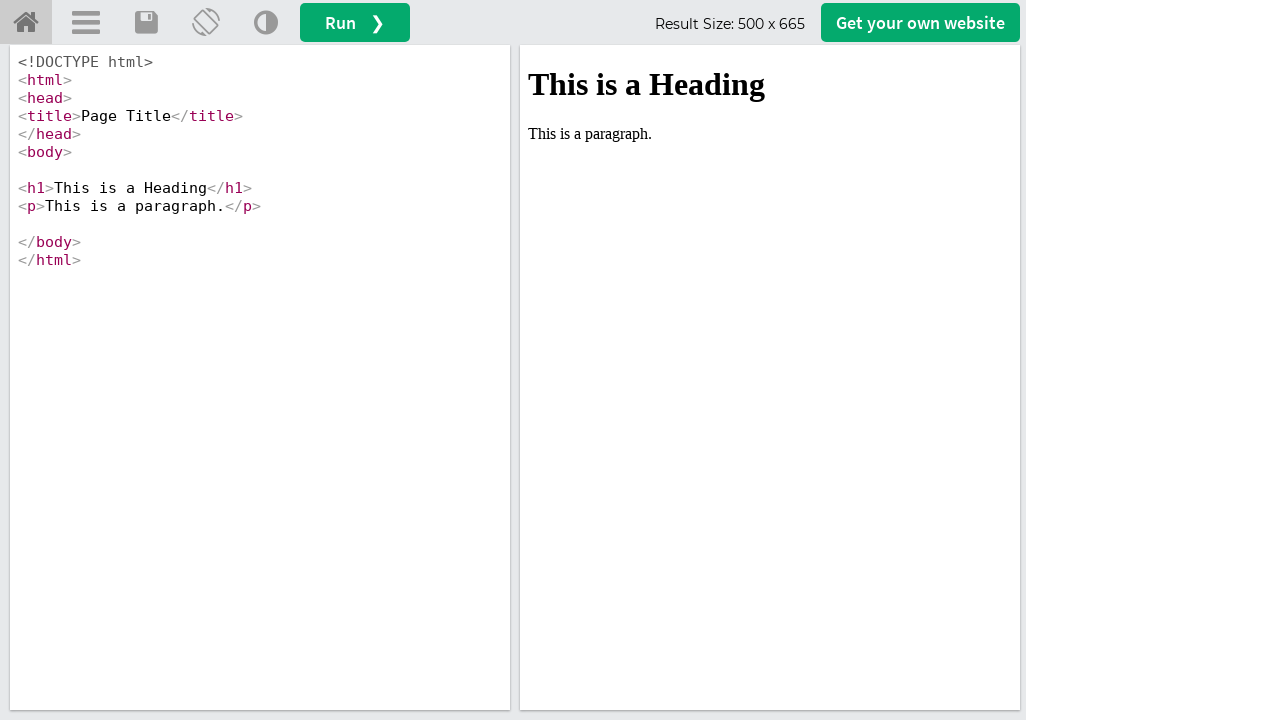

Verified that URL contains 'default'
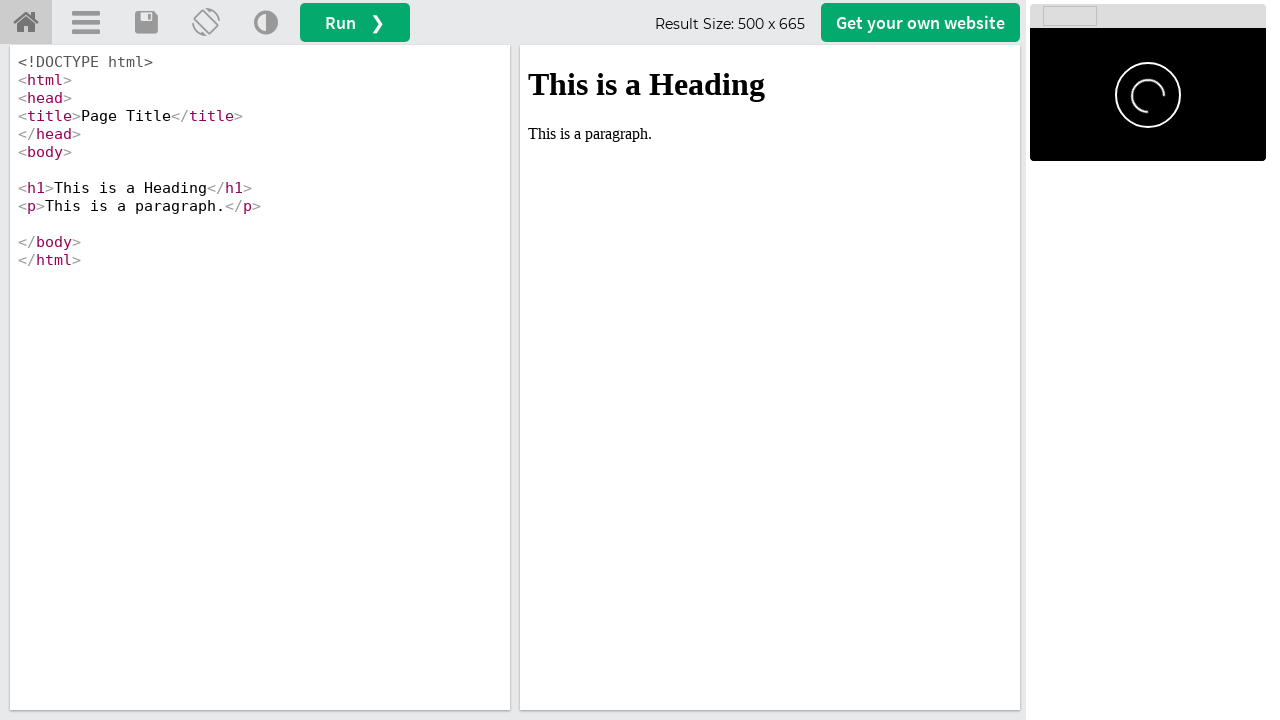

Closed the new tab
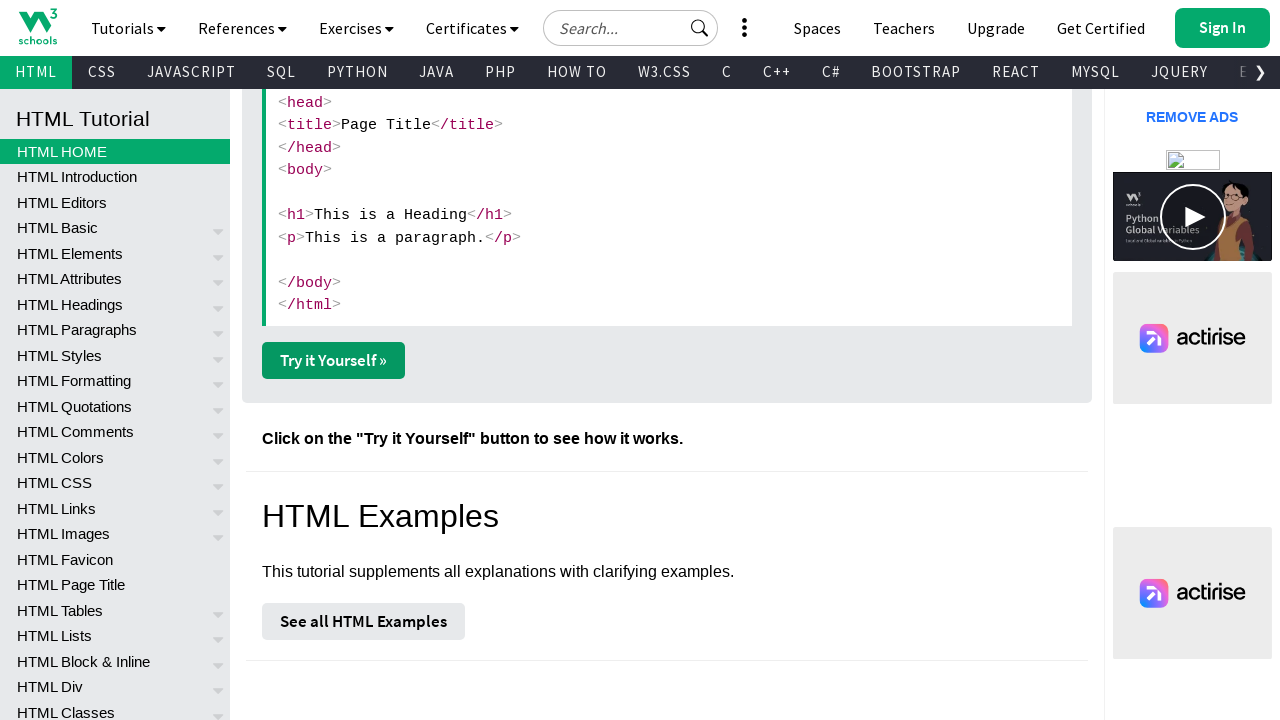

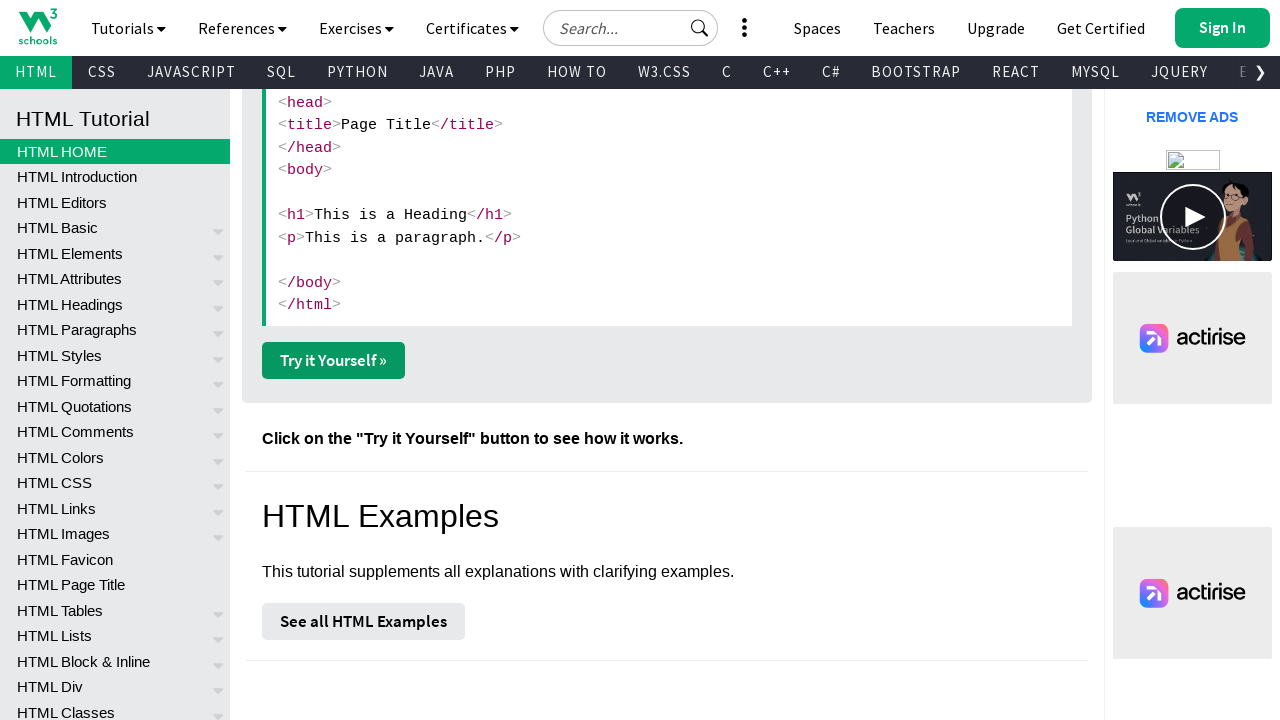